Navigates to the ToTheNew company website and verifies that the "About" link element exists on the page by locating it using XPath.

Starting URL: https://www.tothenew.com/

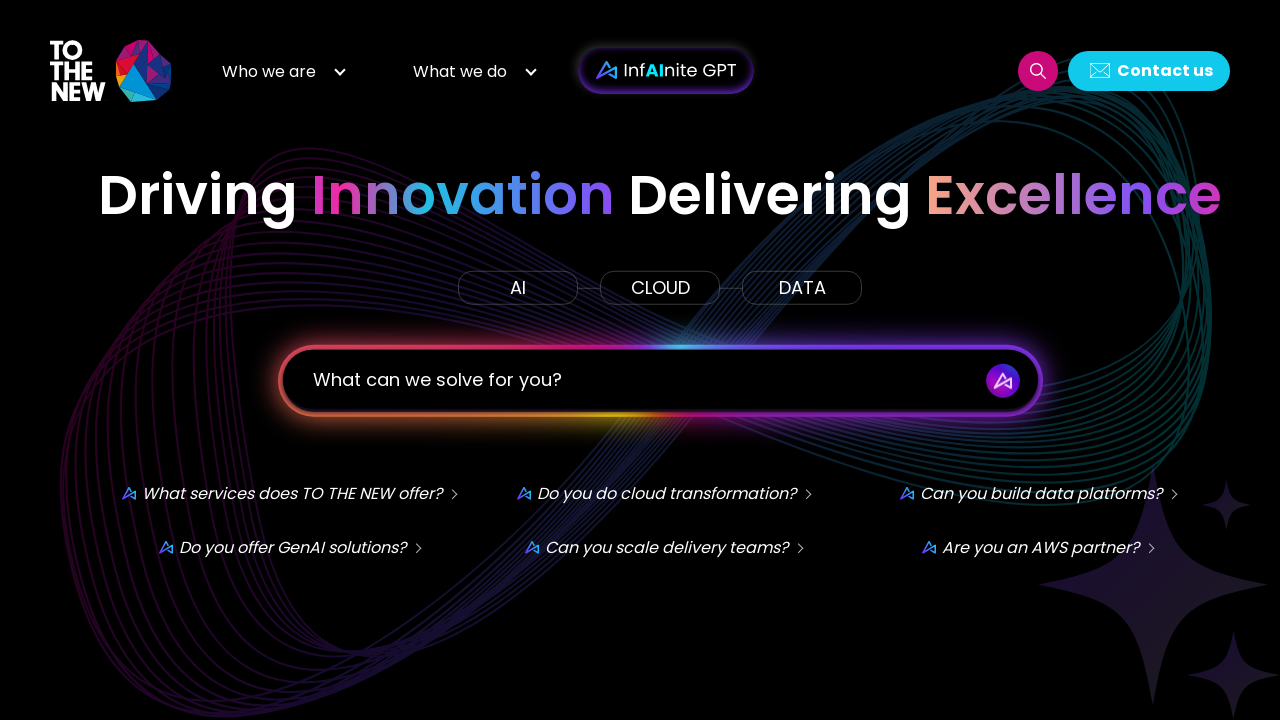

Navigated to https://www.tothenew.com/
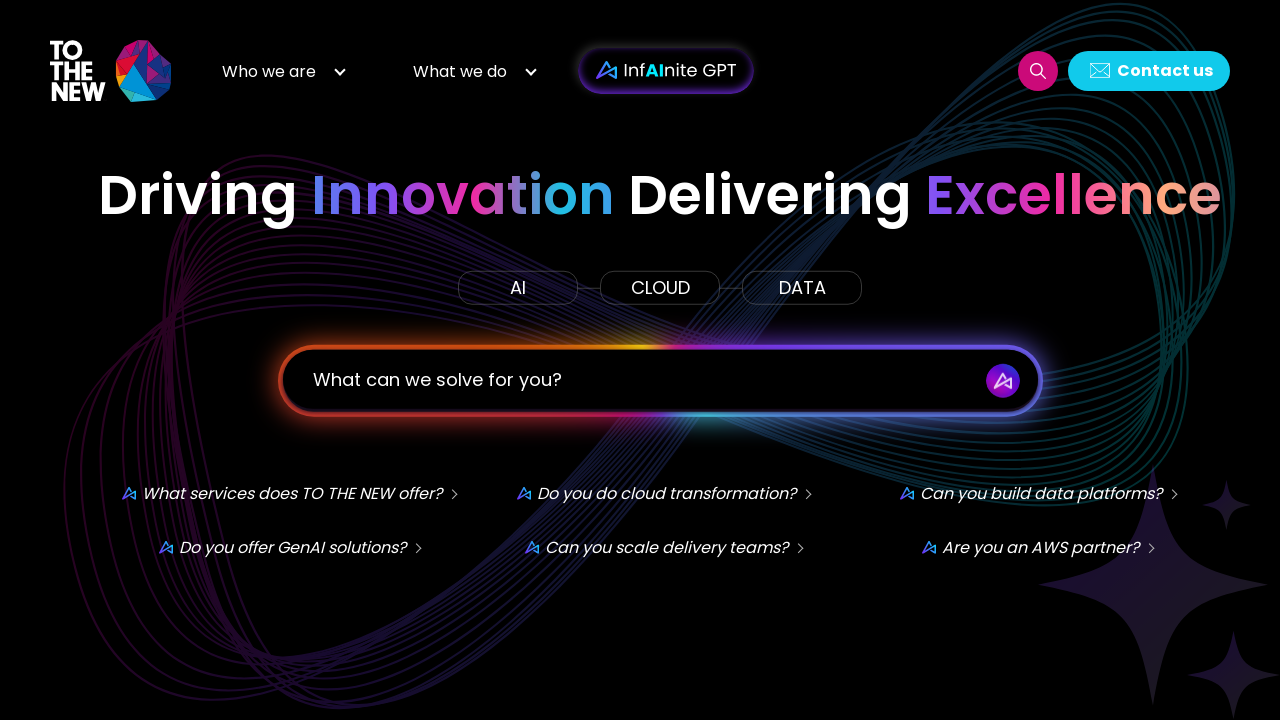

Page fully loaded (networkidle state reached)
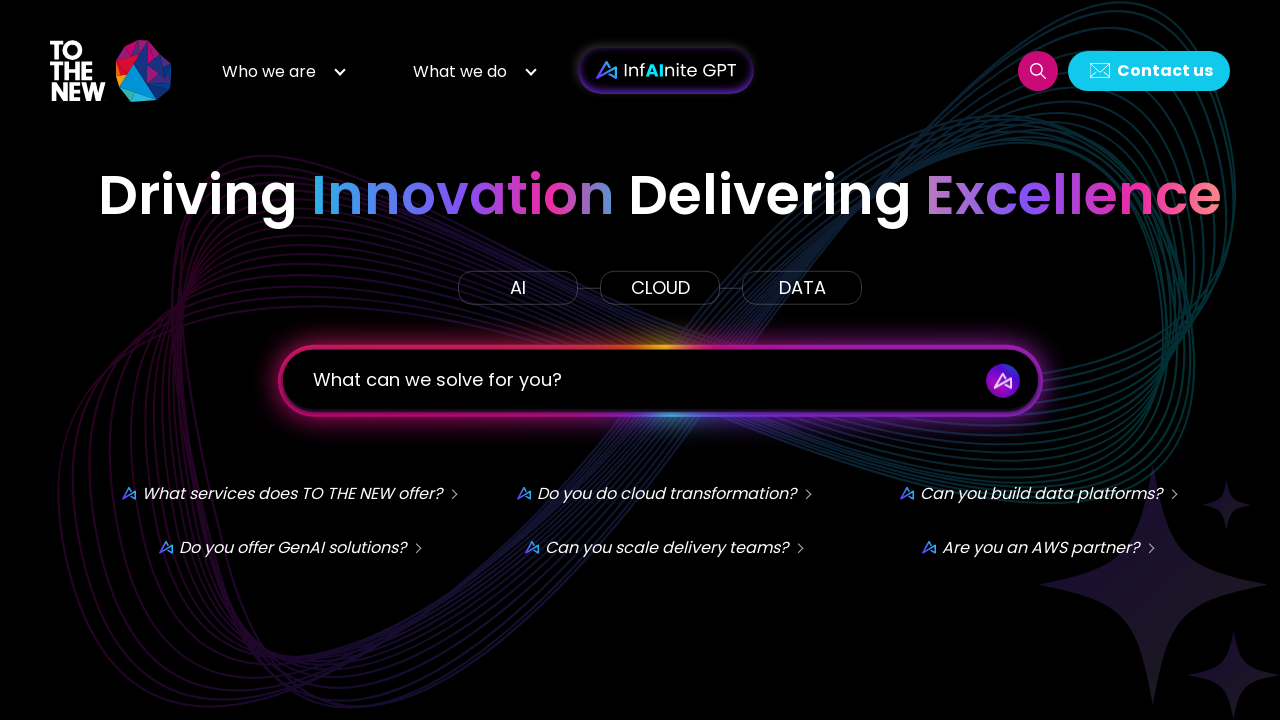

About link element found on page using XPath selector
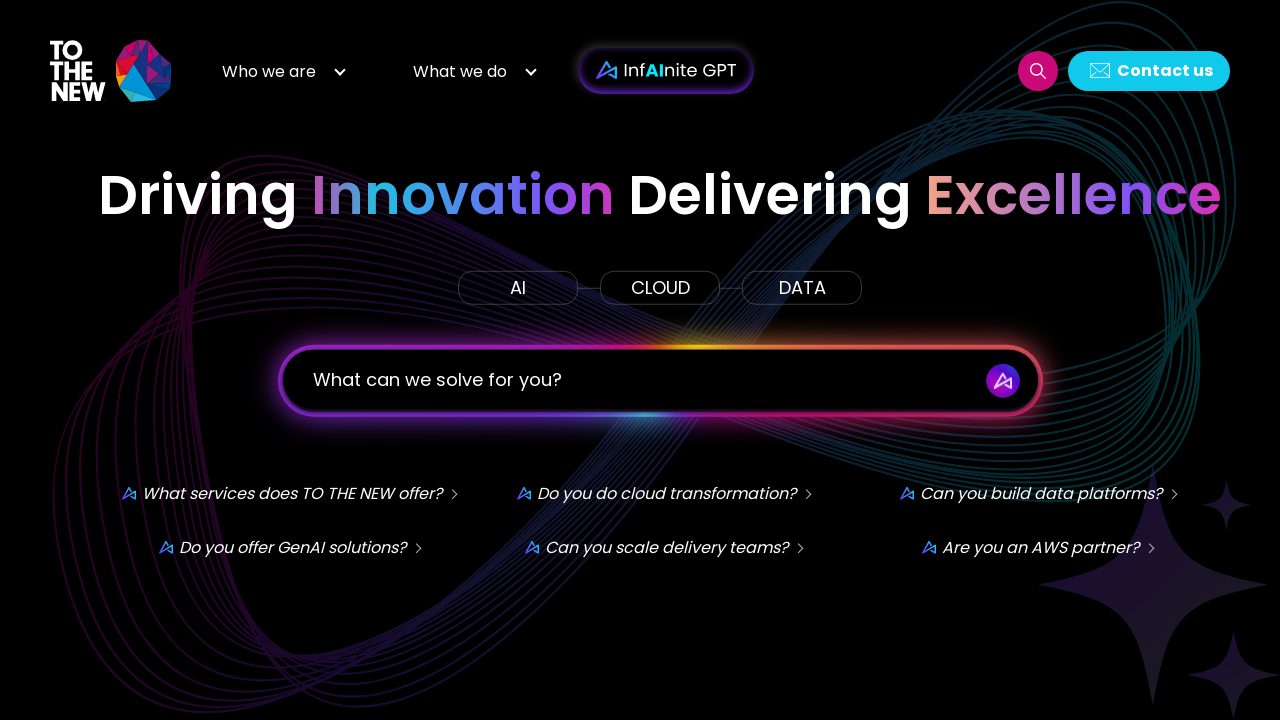

About link locator is ready and visible
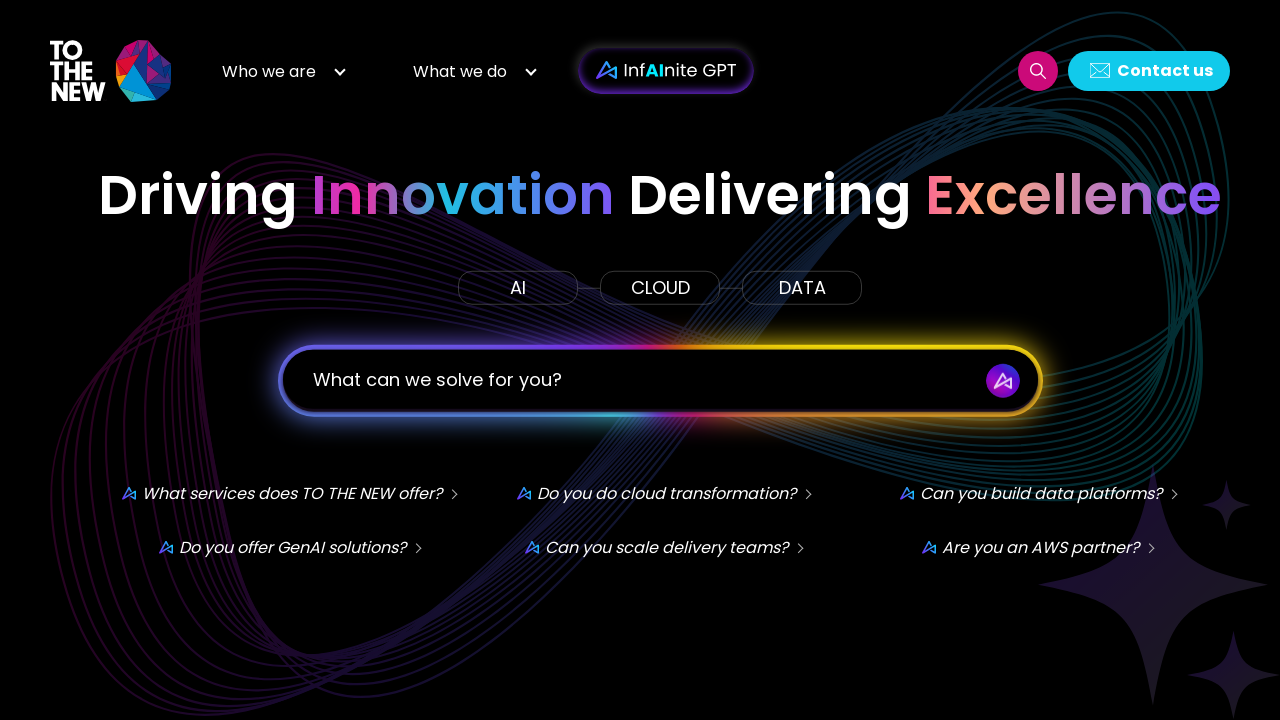

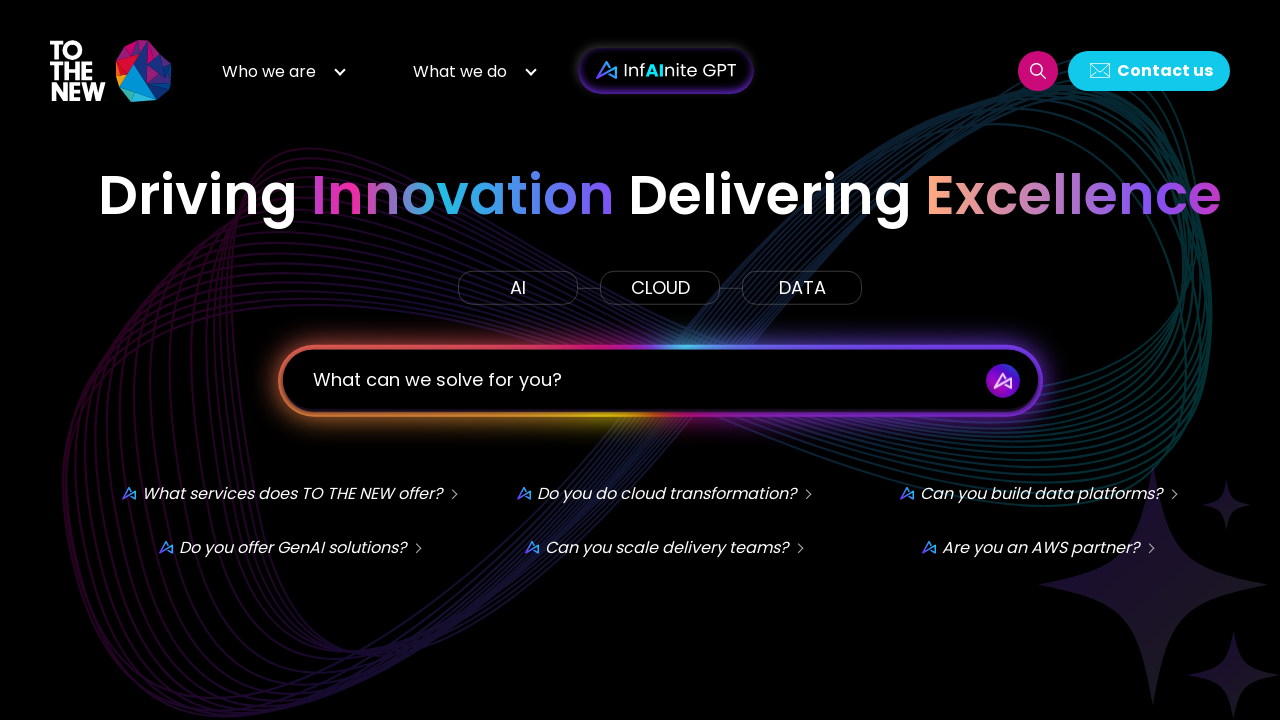